Tests interaction with nested iframes by navigating to a frames demo page, accessing a child frame within frame_3, and checking a checkbox element

Starting URL: https://ui.vision/demo/webtest/frames/

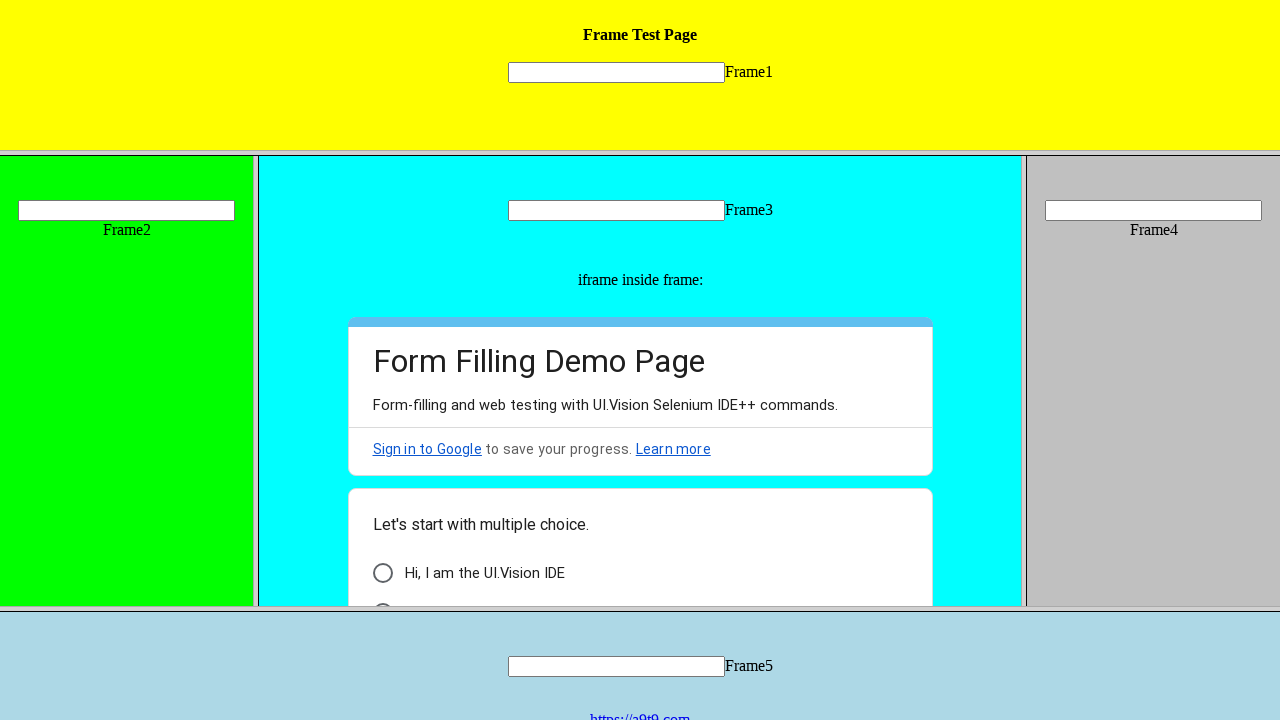

Navigated to frames demo page
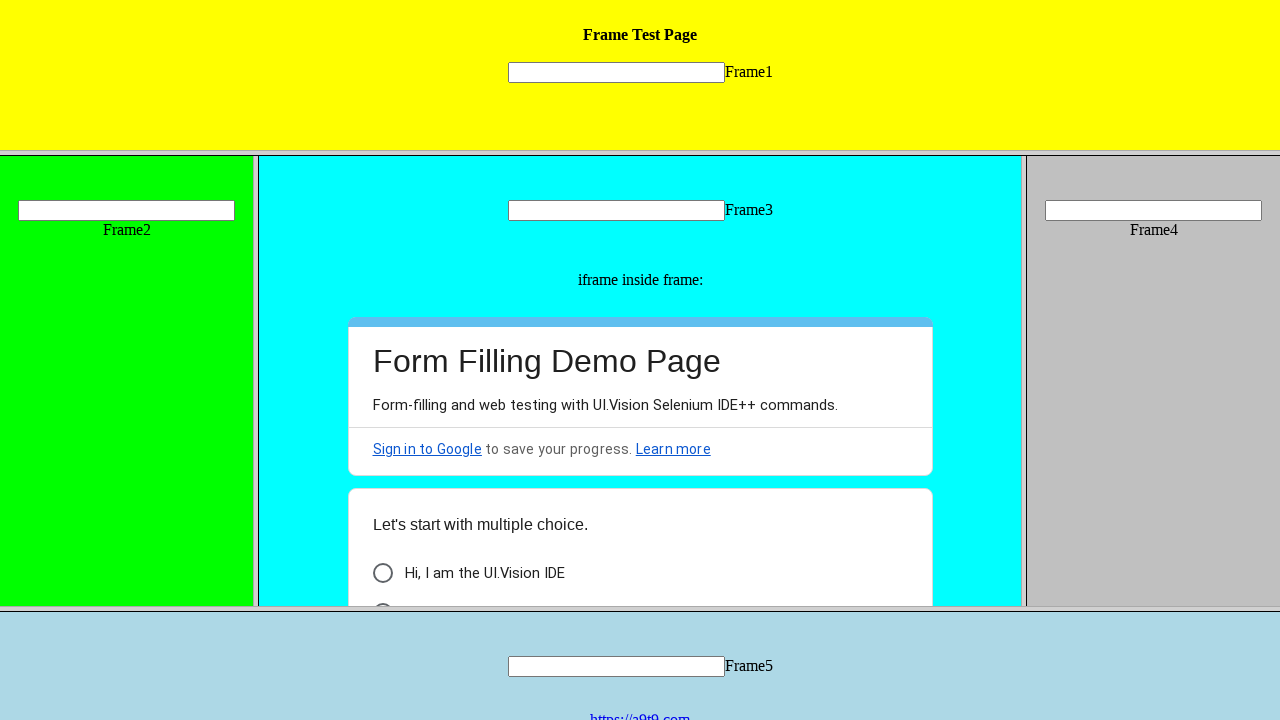

Located frame_3 by URL
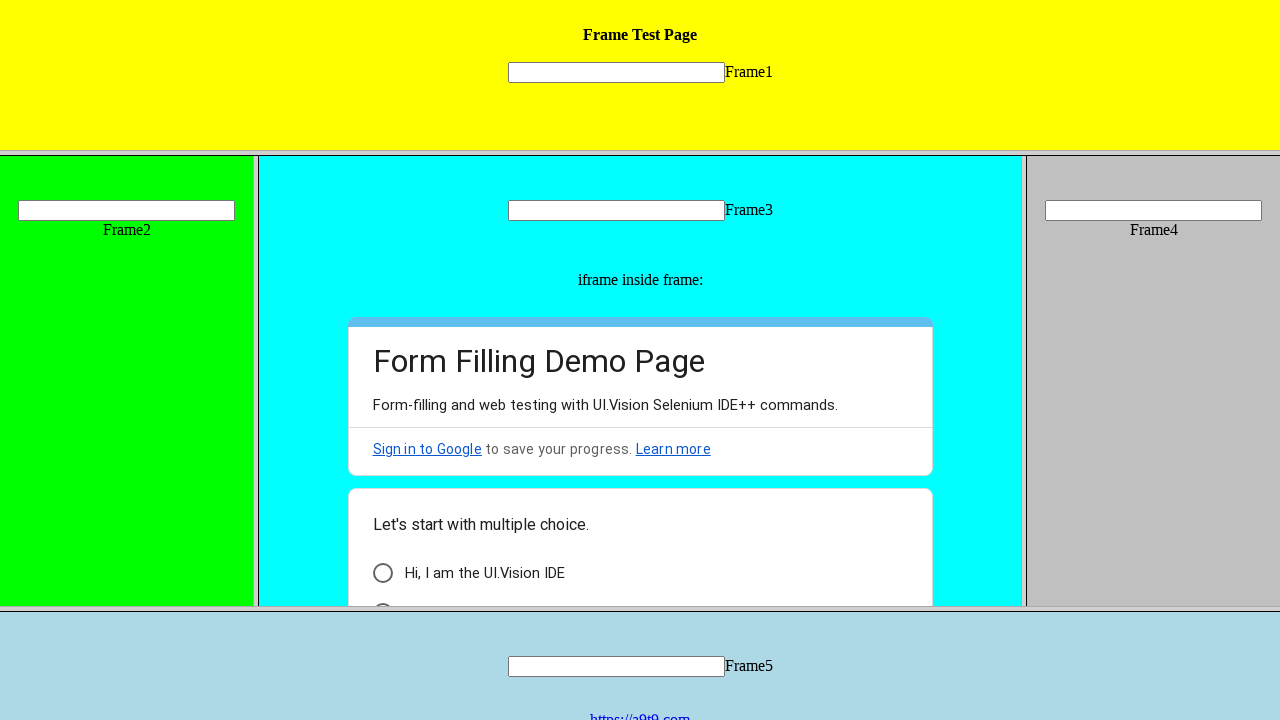

Retrieved child frames from frame_3
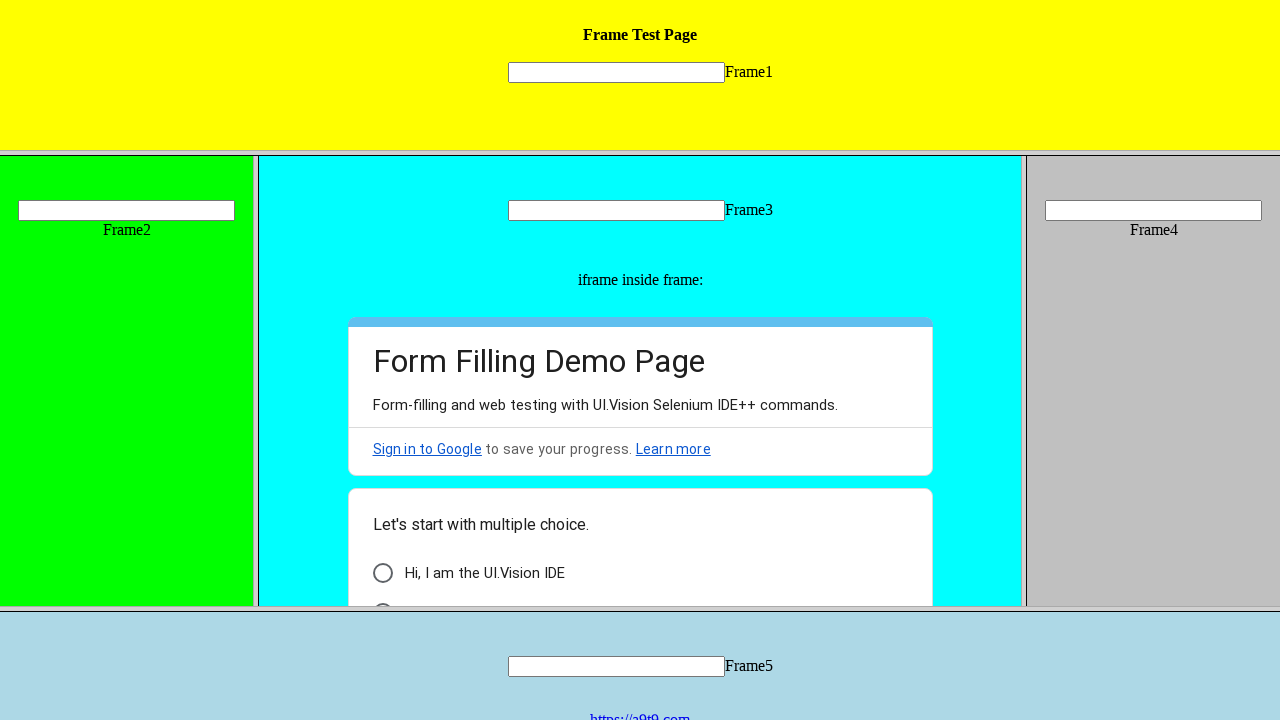

Checked checkbox element in nested child frame at (382, 573) on xpath=//*[@id="i6"]/div[3]/div
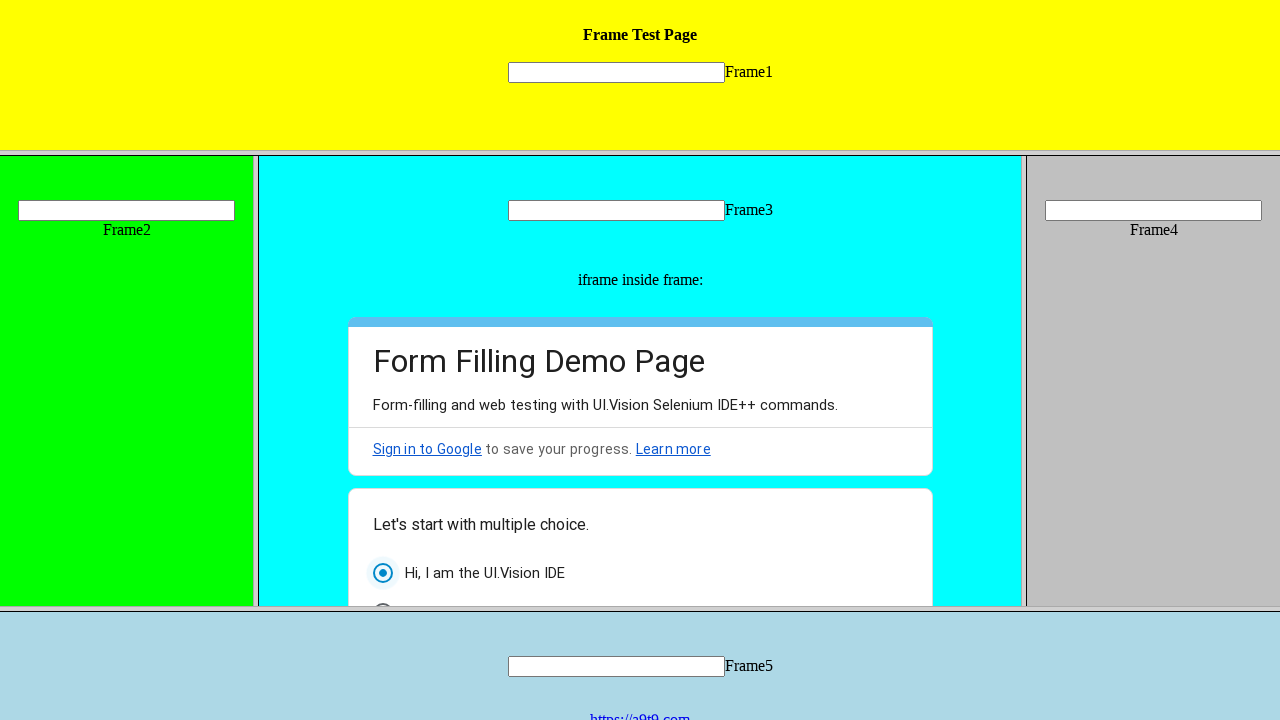

Waited 2 seconds for visual confirmation
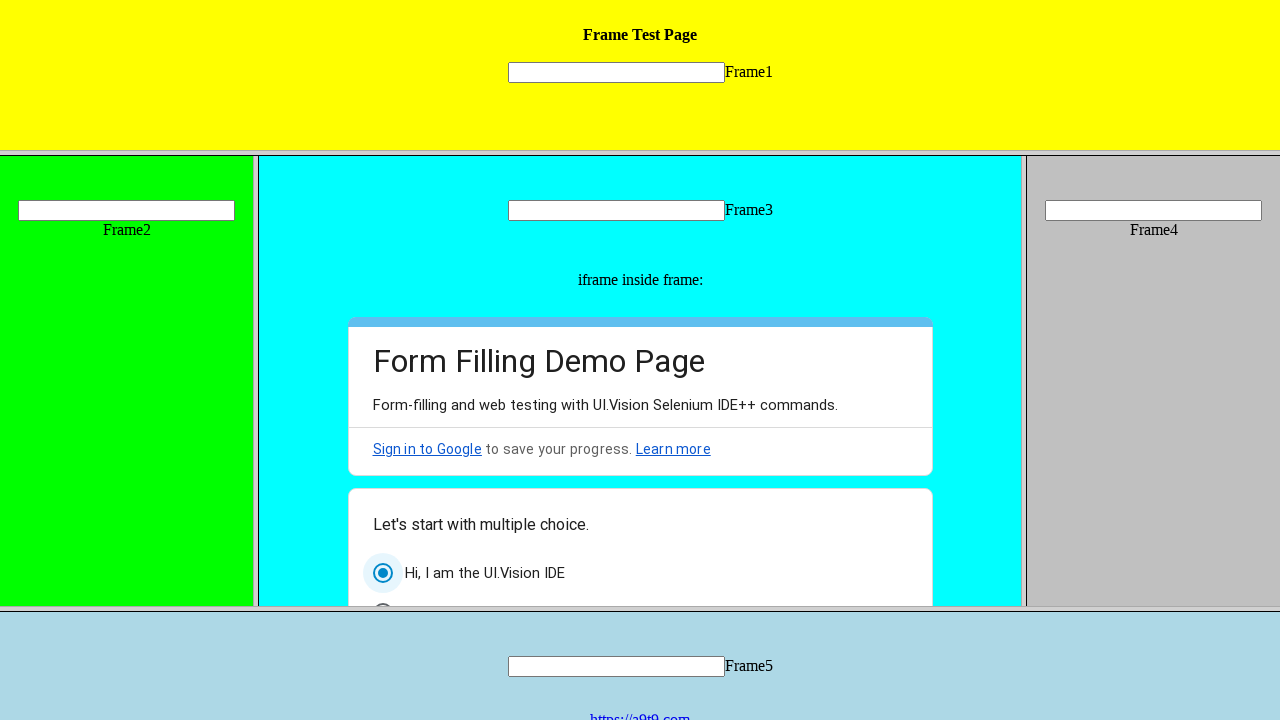

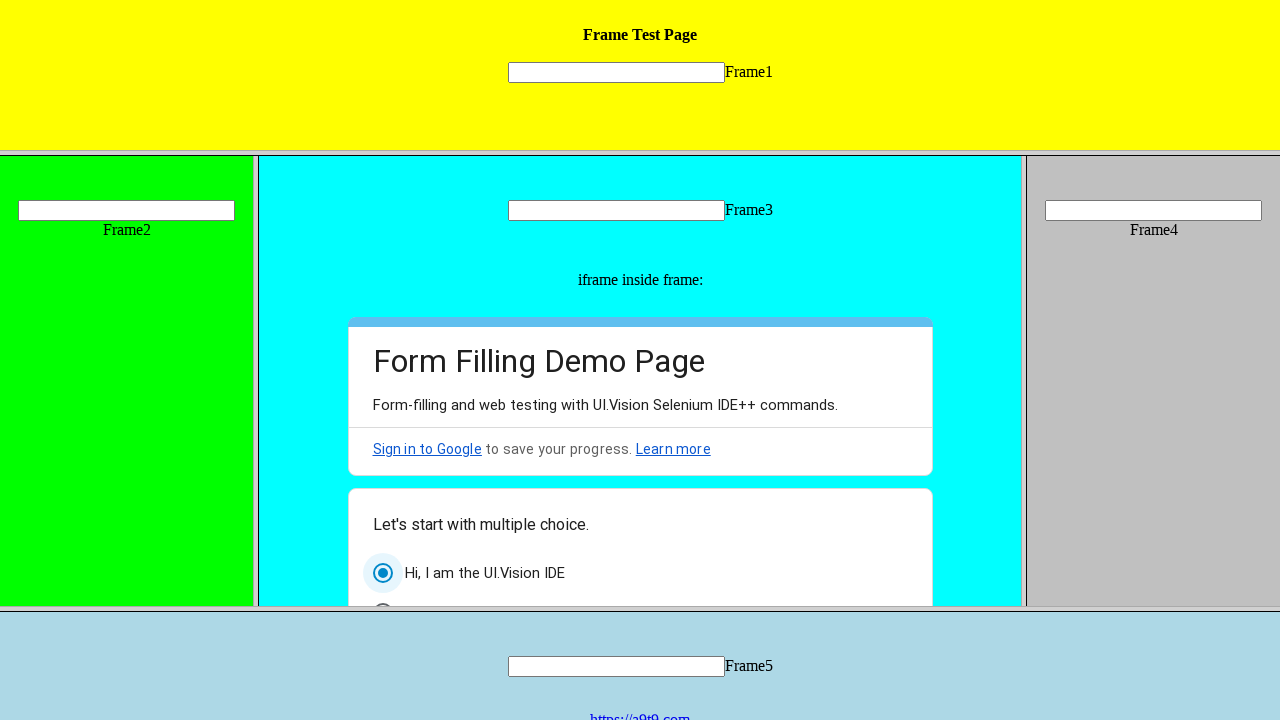